Tests drag and drop functionality by dragging ice cream item to plate

Starting URL: https://kitchen.applitools.com/ingredients/drag-and-drop

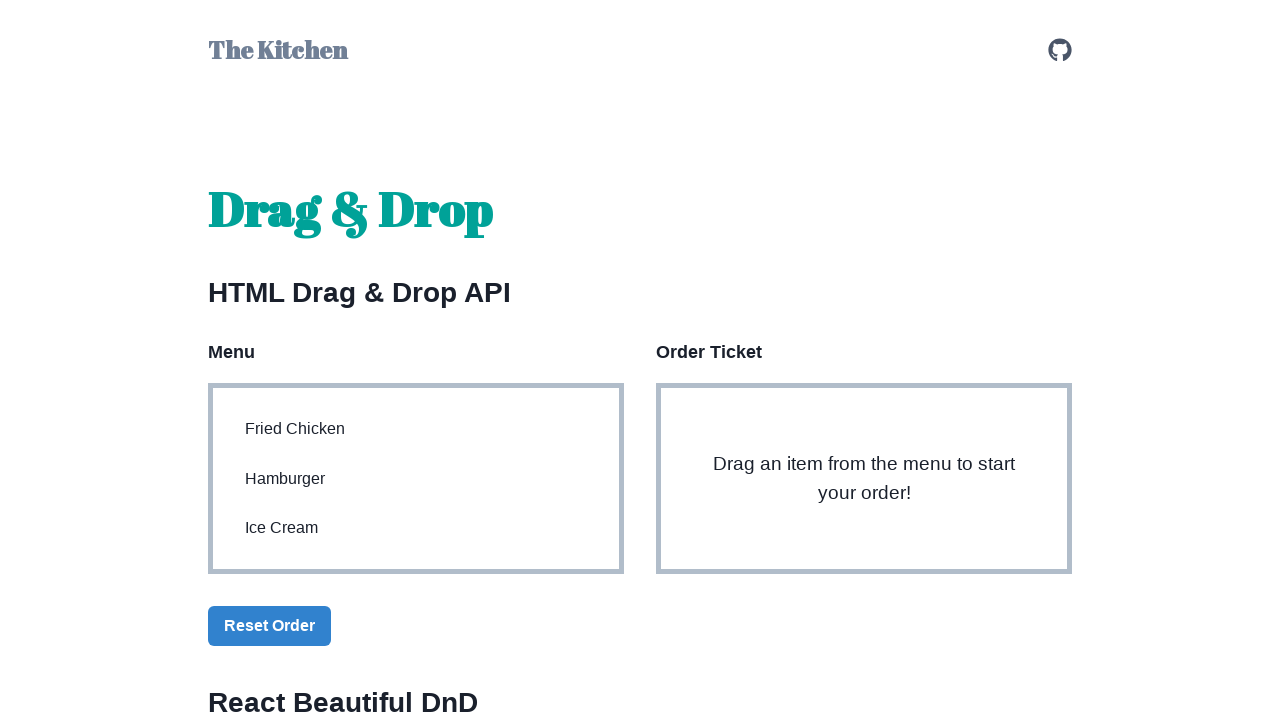

Located ice cream menu item element
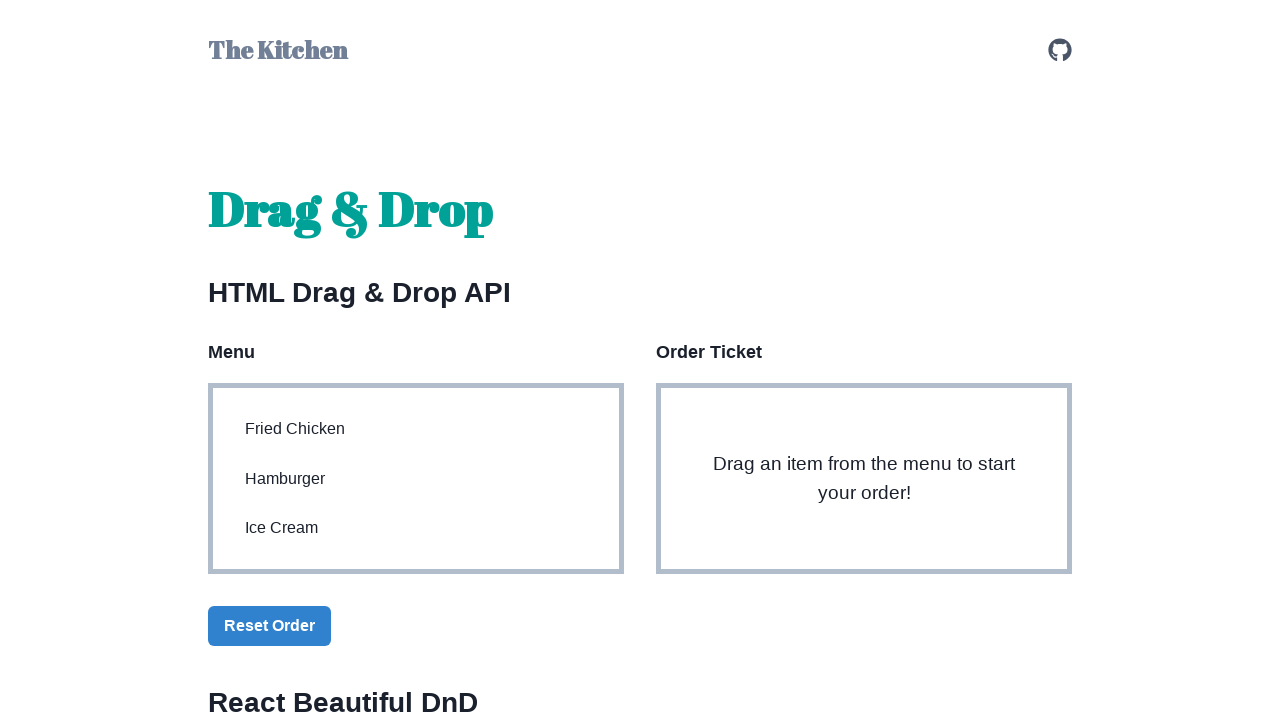

Located plate items drop target element
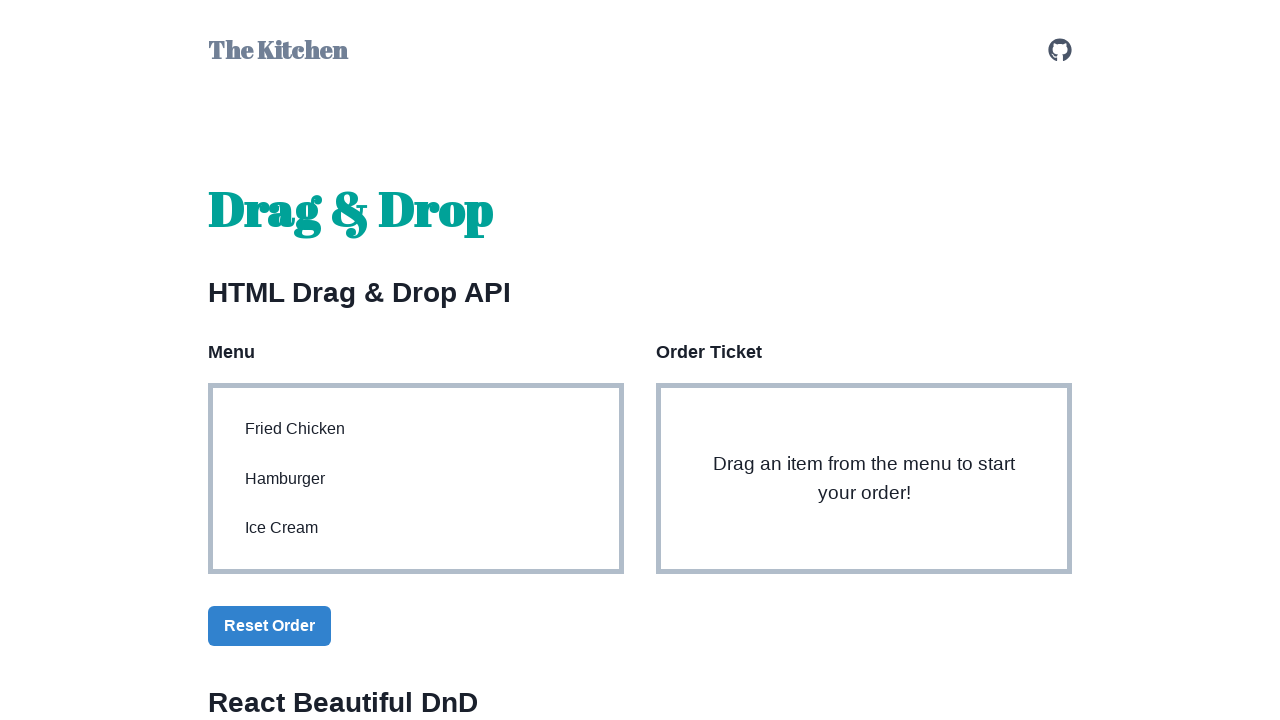

Dragged ice cream item to plate using drag method at (864, 479)
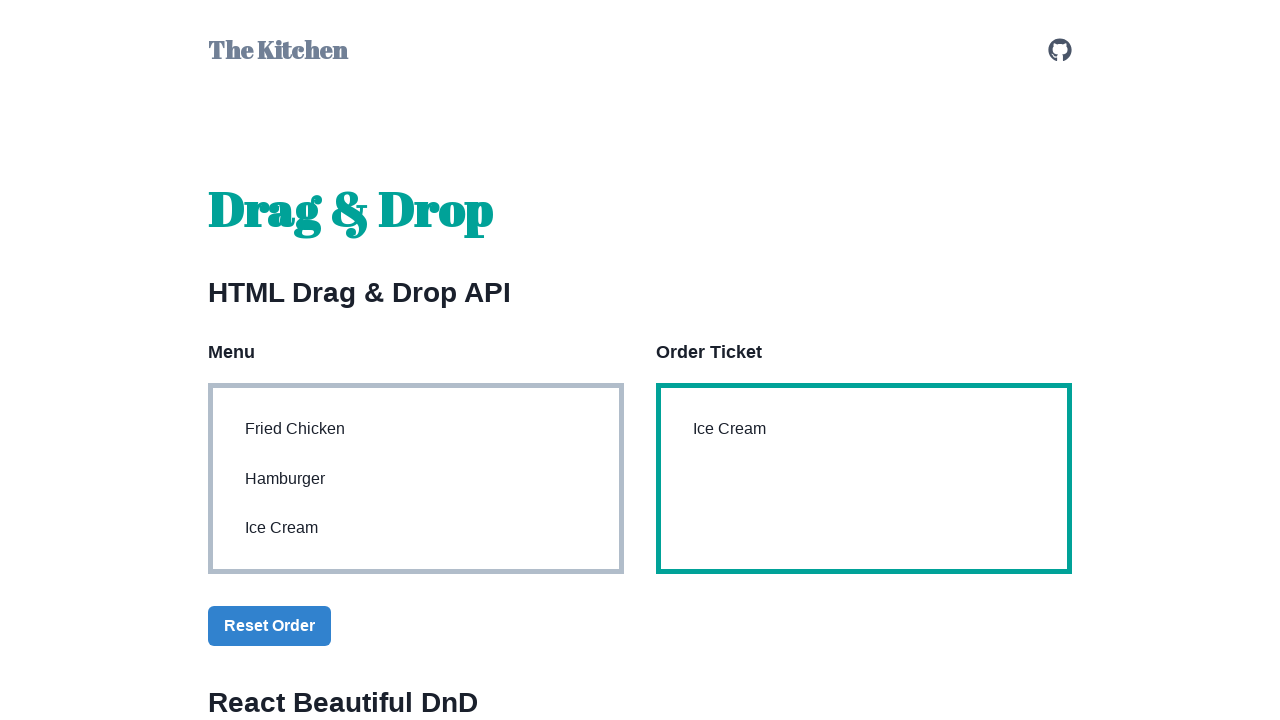

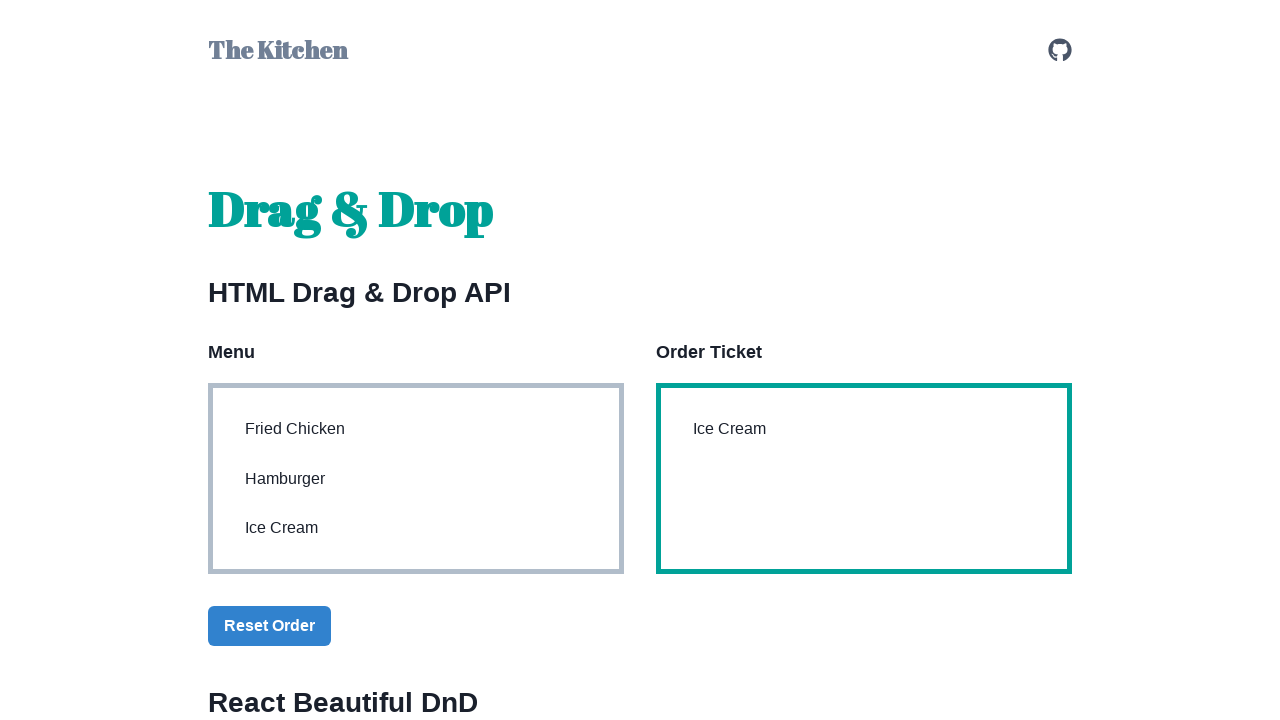